Tests responsive design by resizing the browser window to a small size and verifying all buttons remain visible

Starting URL: https://rioran.github.io/ru_vowels_filter/main.html

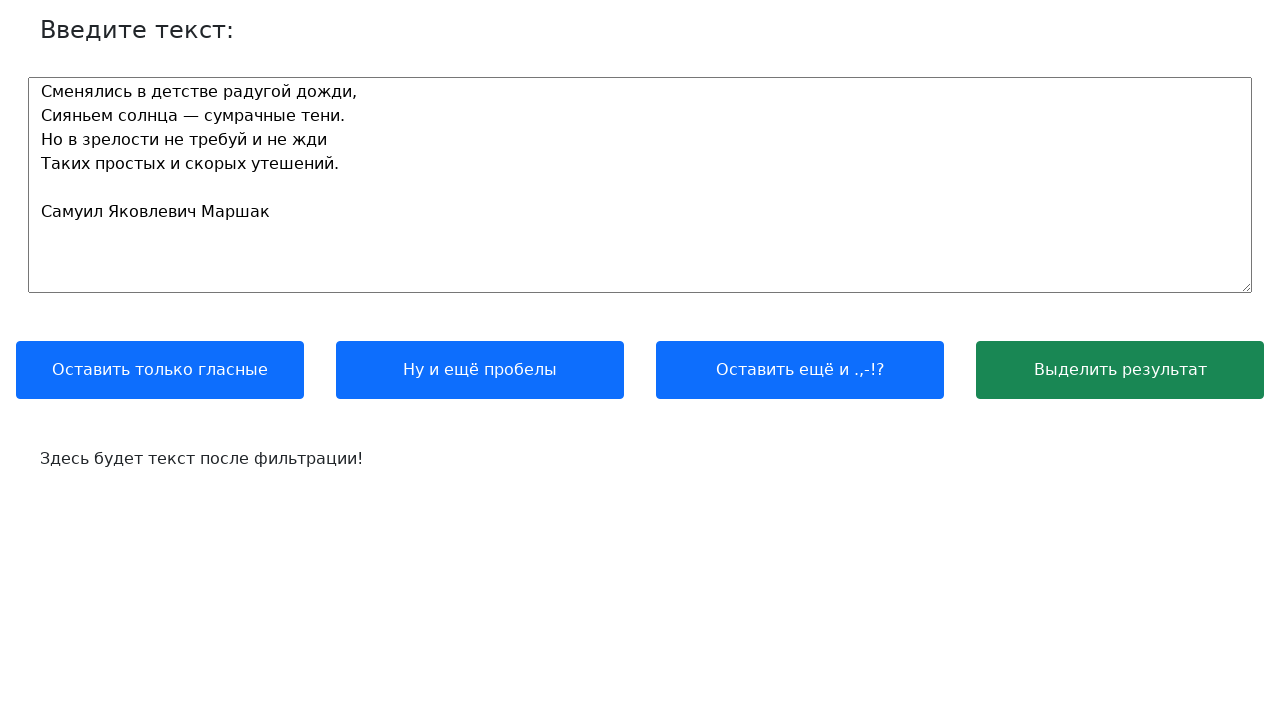

Waited for text input label to load
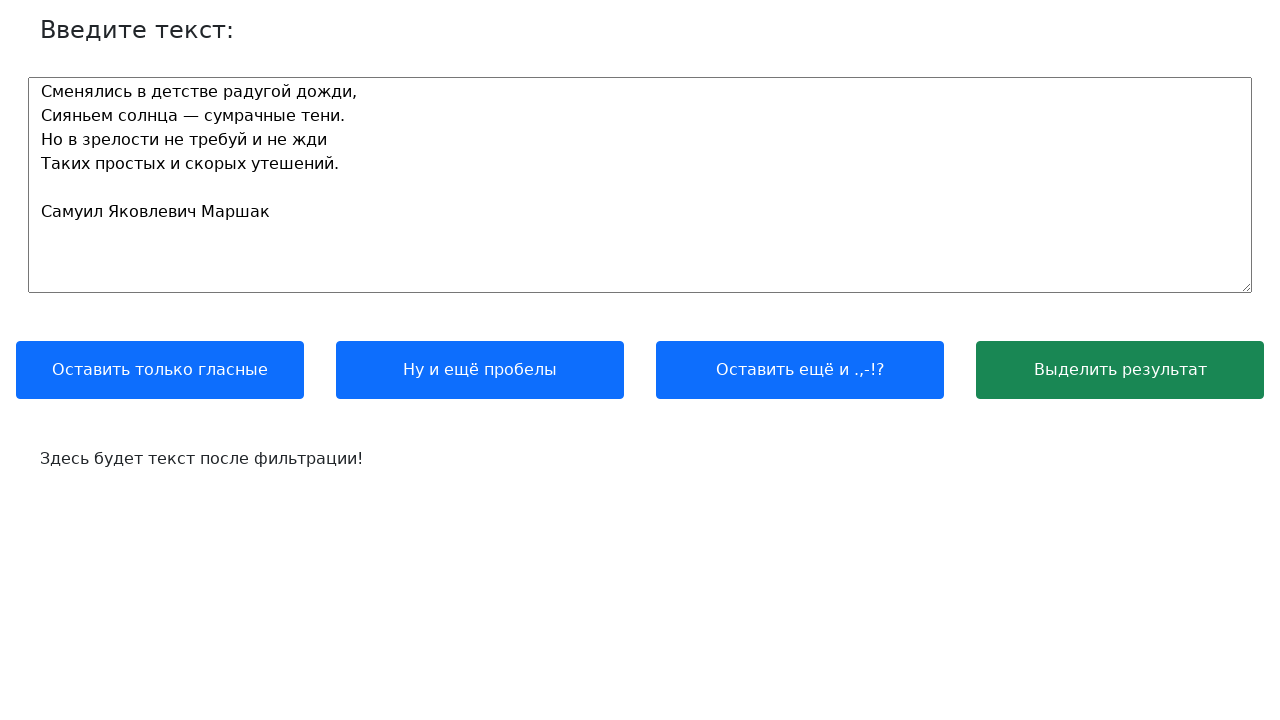

Resized browser window to small resolution (250x800)
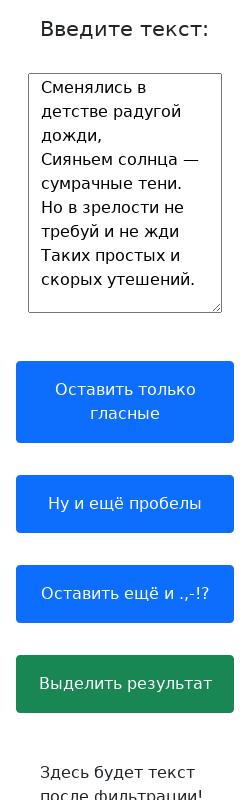

Verified 'Оставить только гласные' button is visible at small resolution
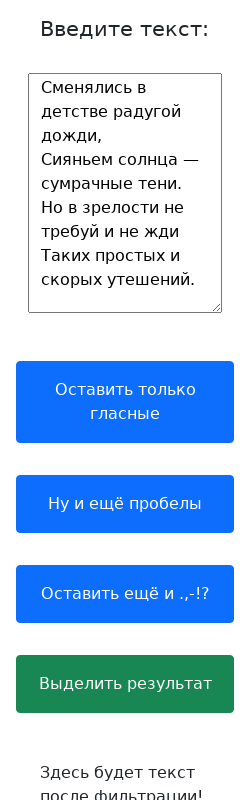

Verified 'у и ещё пробелы' button is visible at small resolution
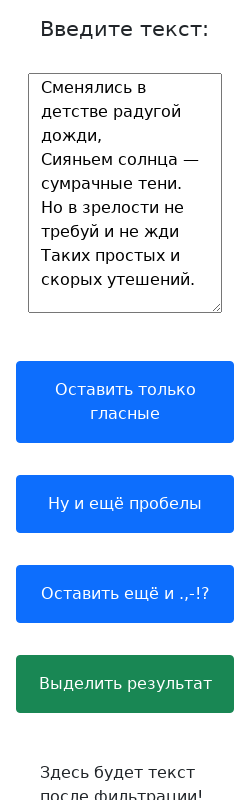

Verified 'Оставить ещё и' button is visible at small resolution
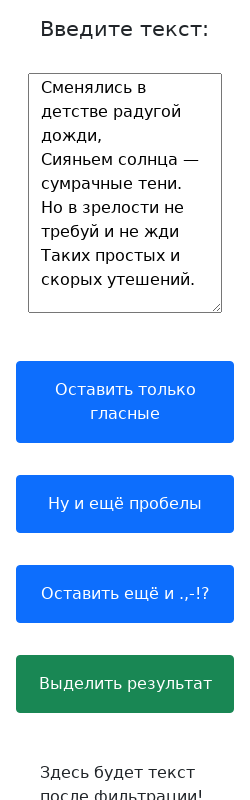

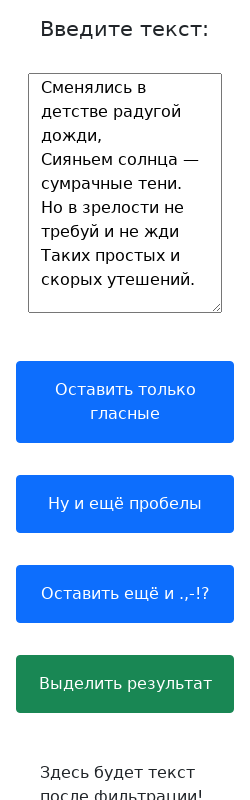